Verifies that the Zero Bank login page has the correct title "Zero - Log in"

Starting URL: http://zero.webappsecurity.com/login.html

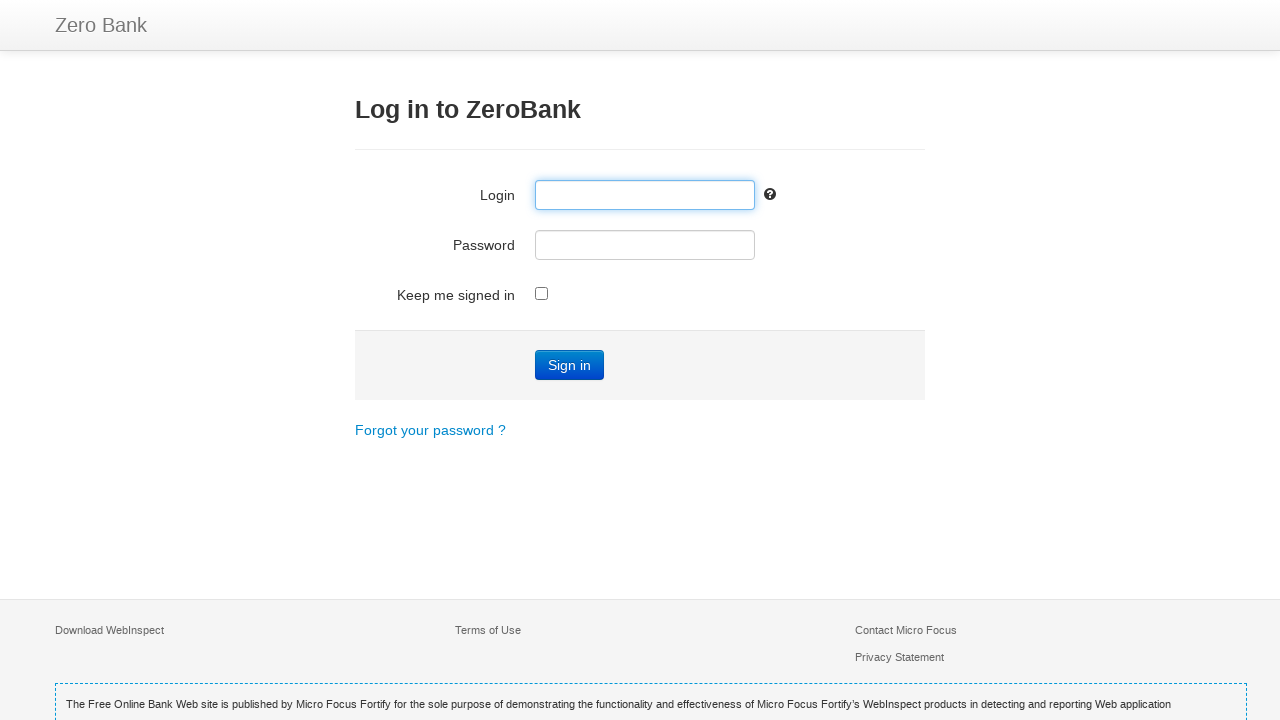

Navigated to Zero Bank login page
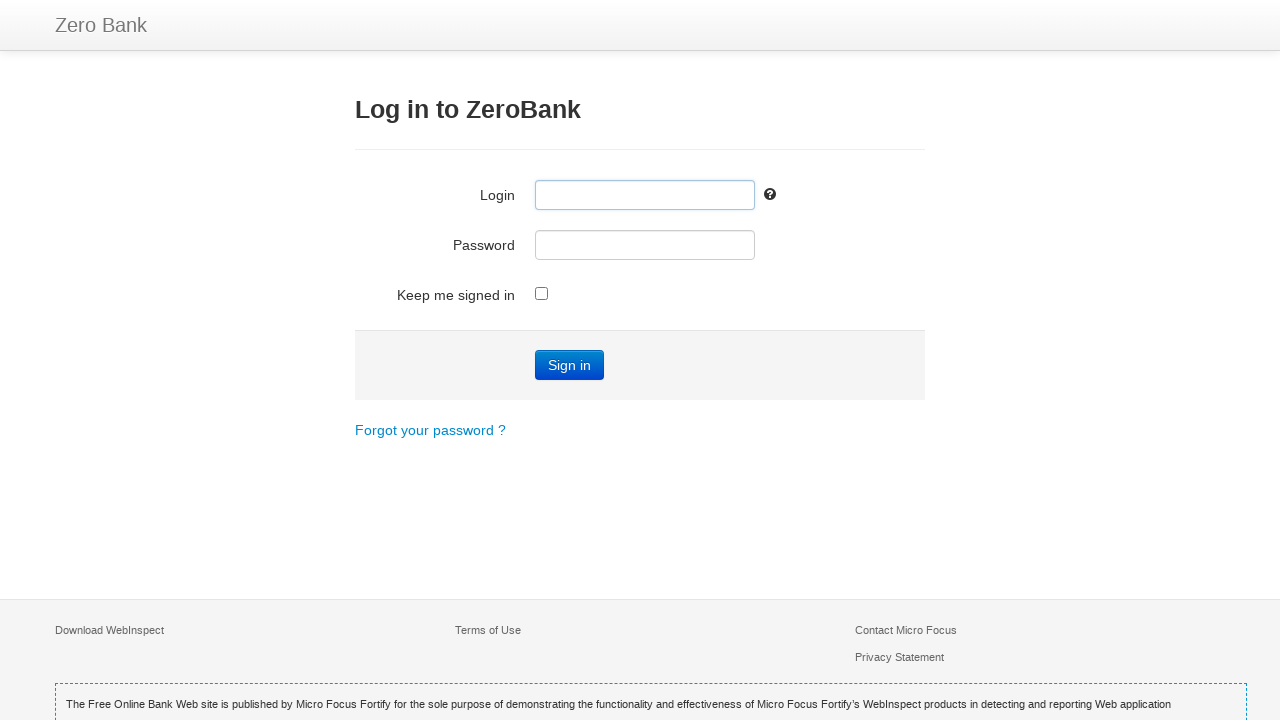

Retrieved page title
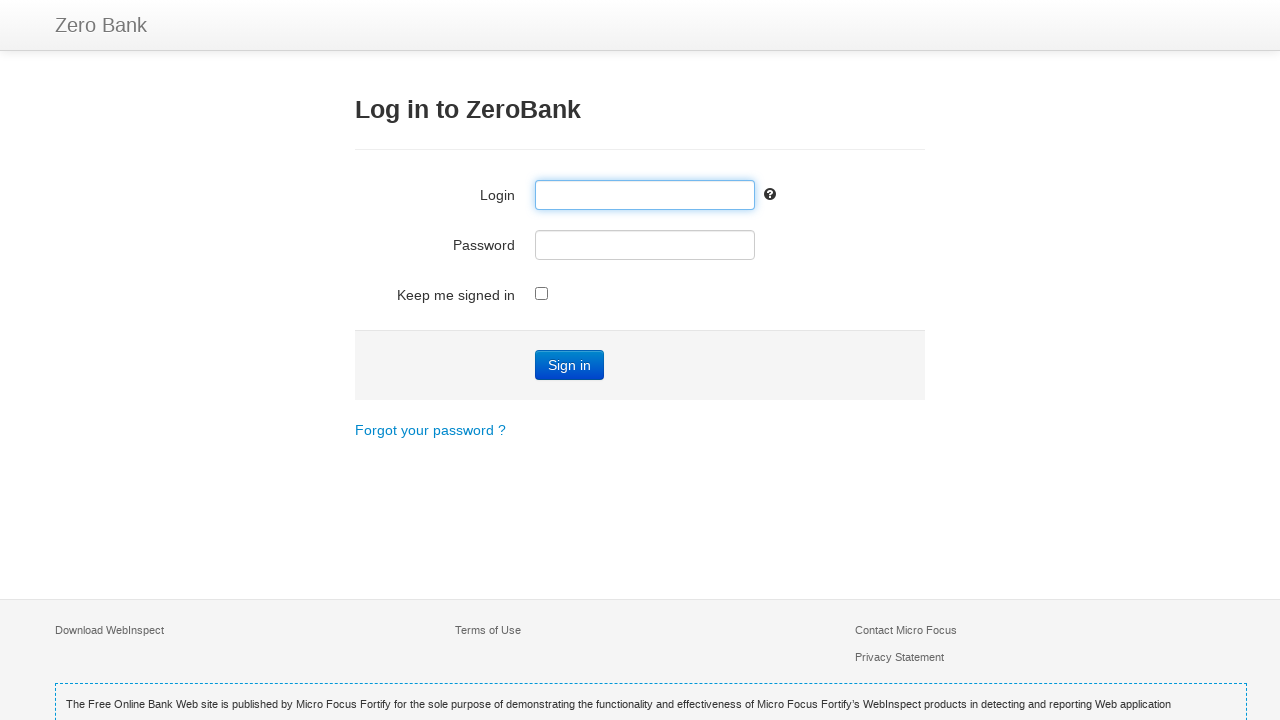

Verified page title is 'Zero - Log in'
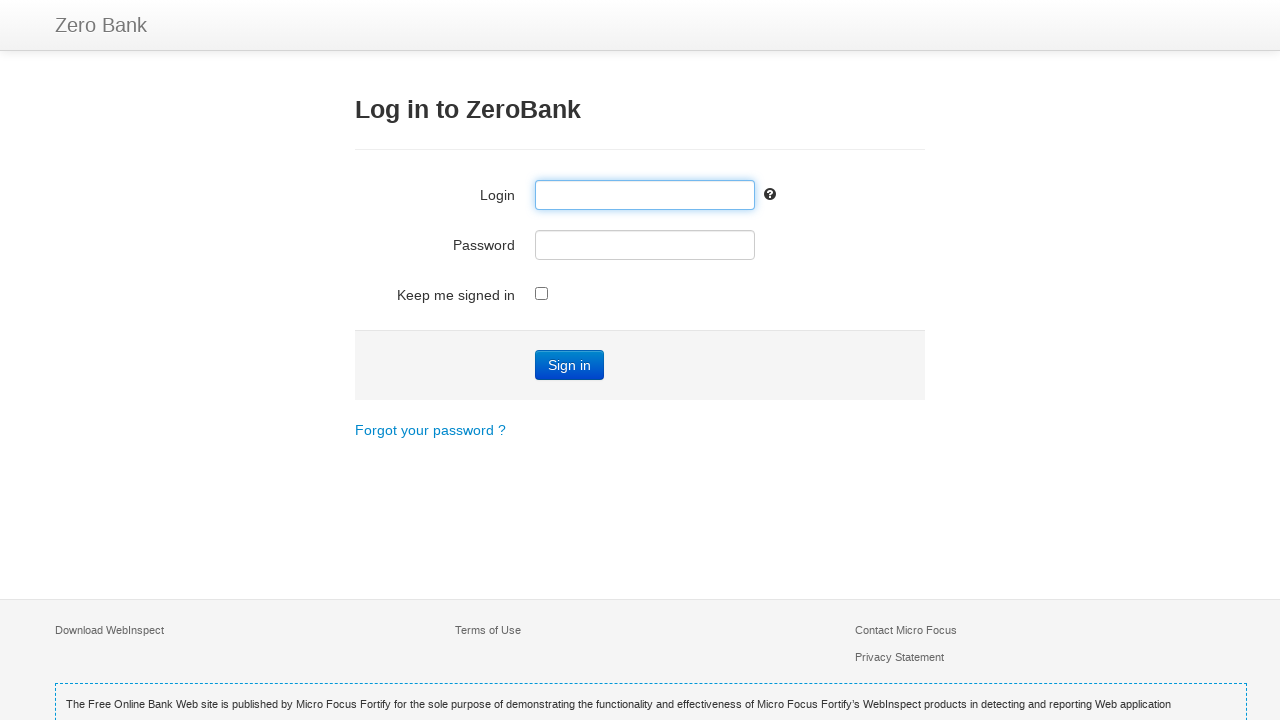

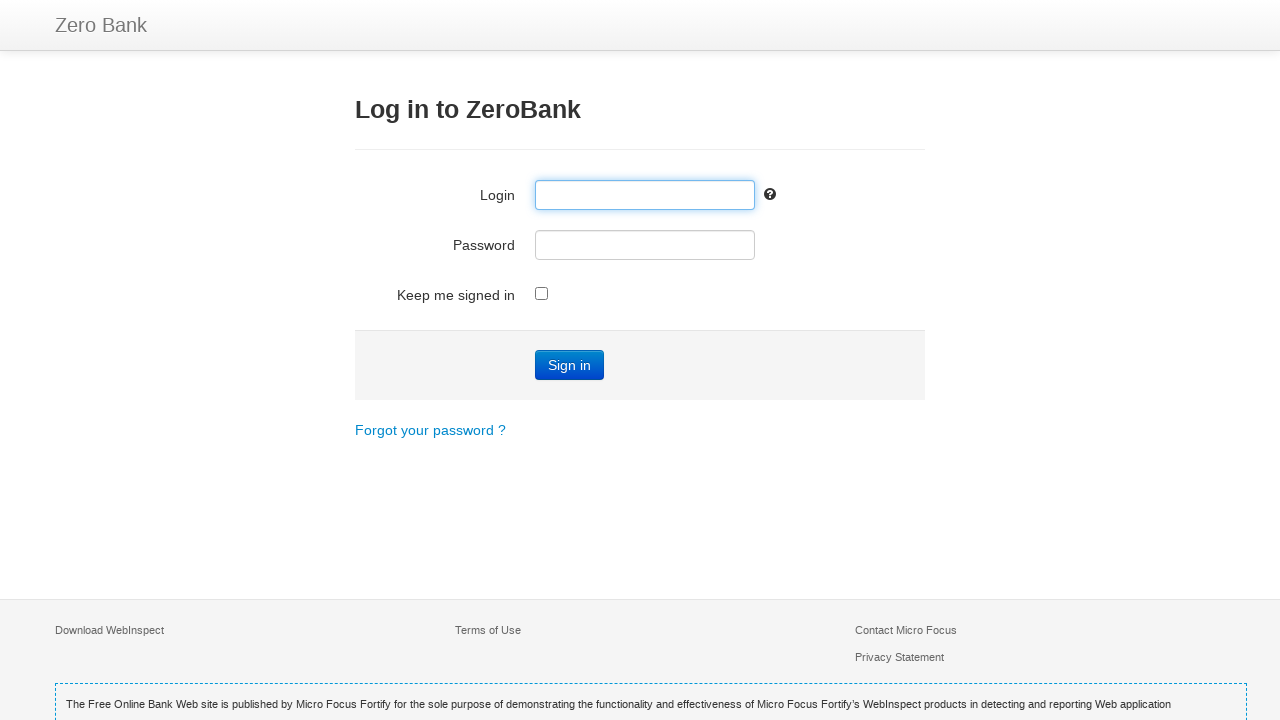